Navigates to the Infosys homepage and verifies the page loads successfully

Starting URL: https://www.infosys.com/

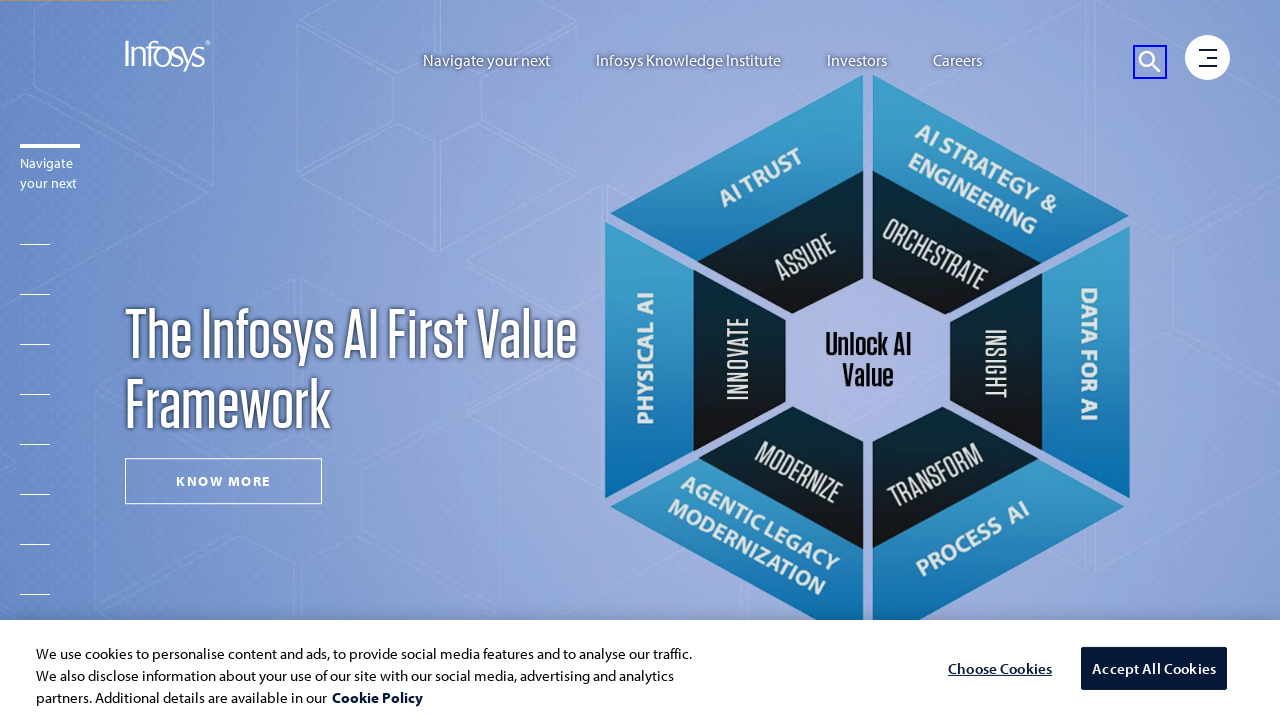

Waited for page to reach domcontentloaded state
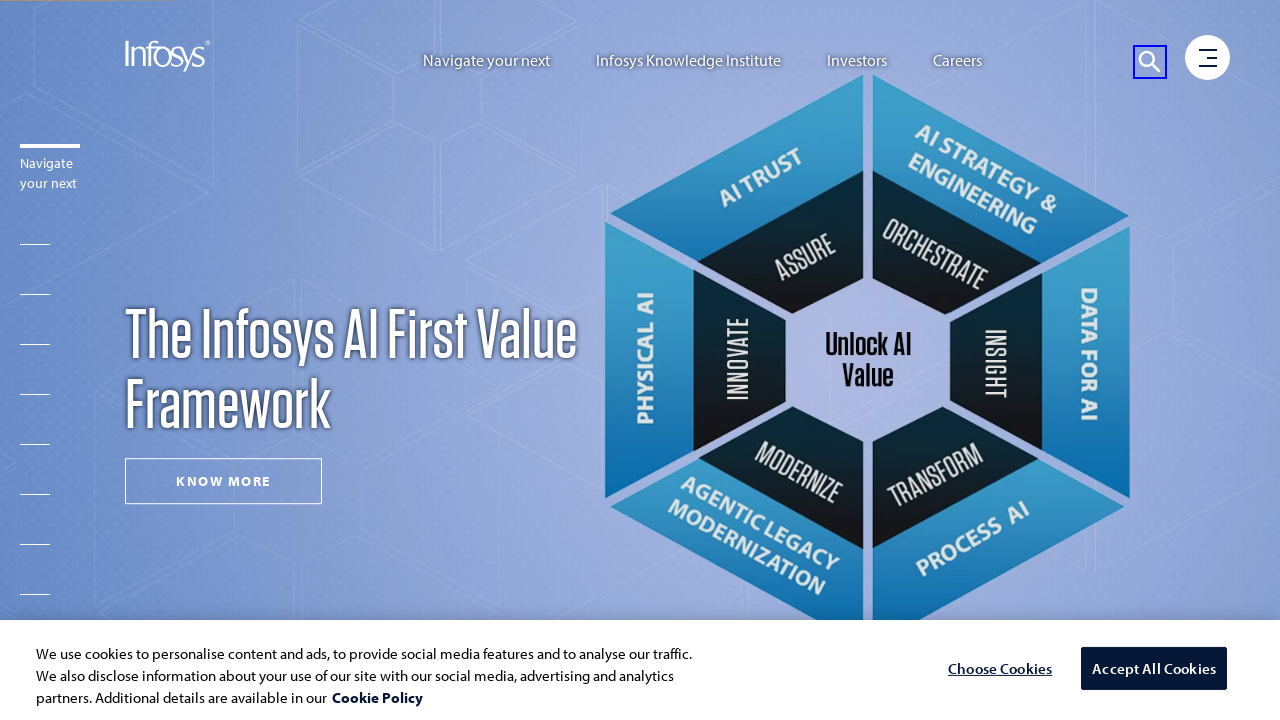

Verified body element is present on Infosys homepage
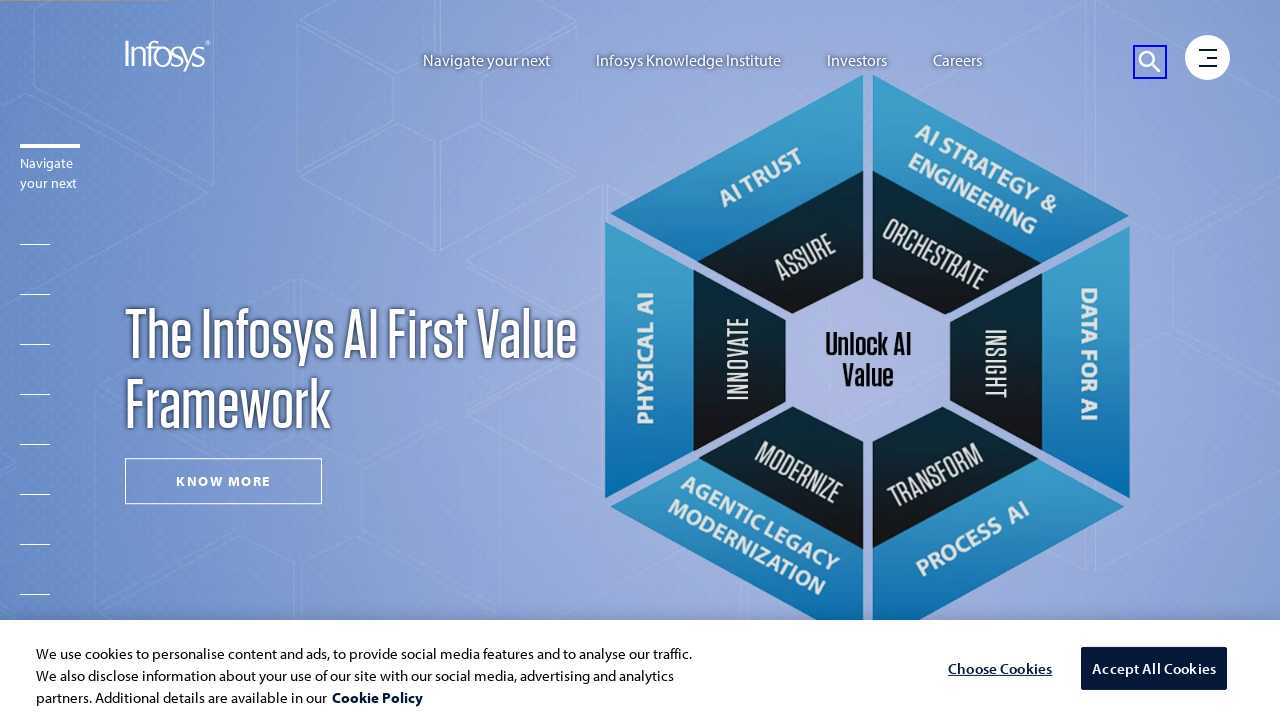

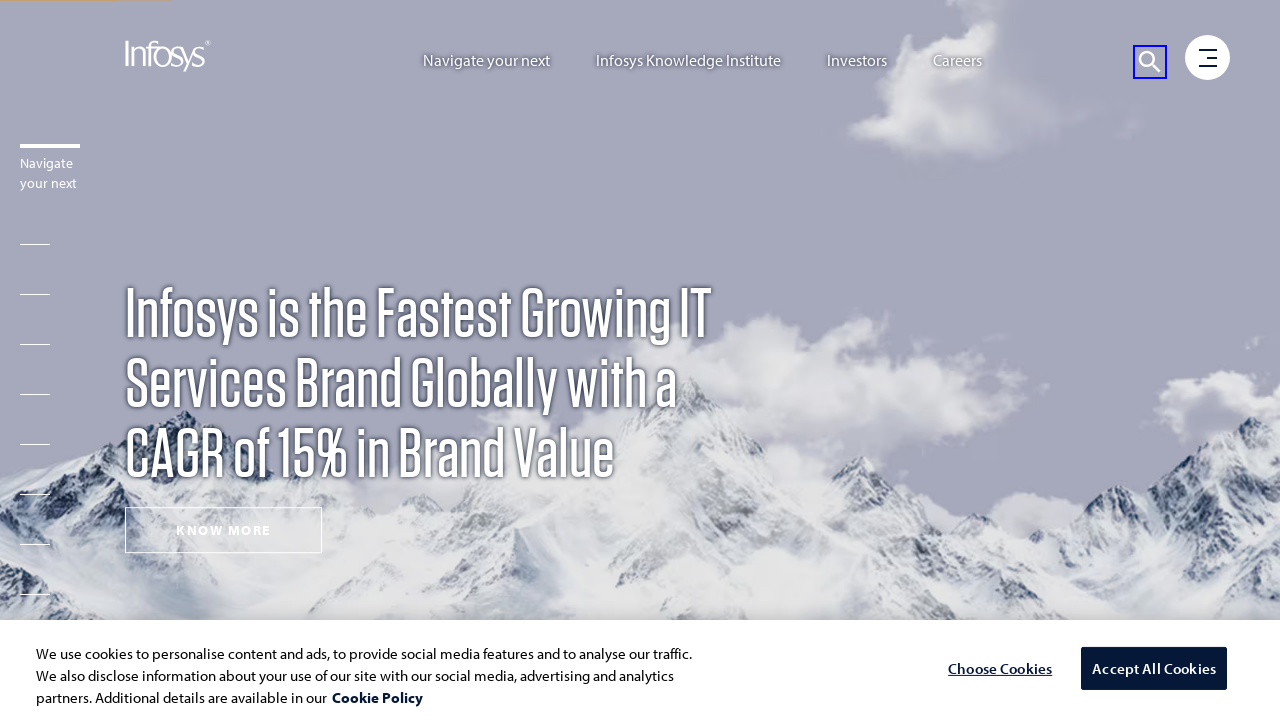